Tests autocomplete/auto-suggestive functionality by typing a partial country name and selecting from suggestions

Starting URL: https://rahulshettyacademy.com/AutomationPractice/

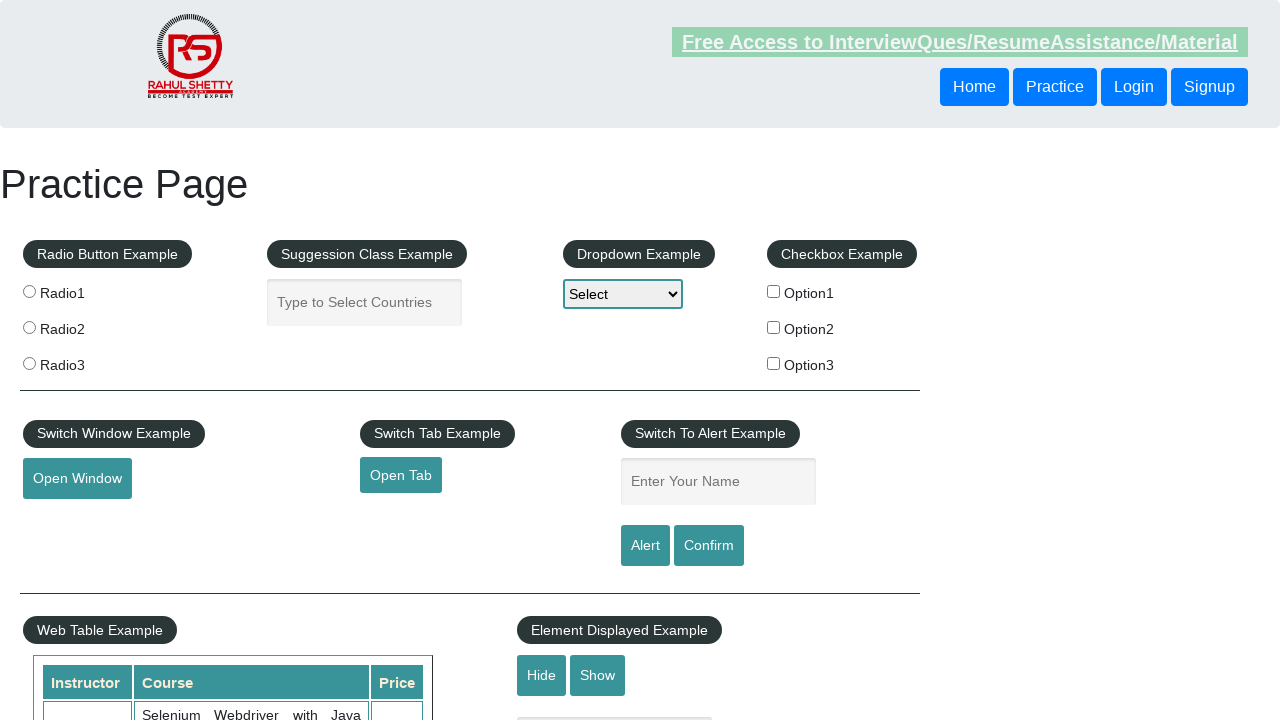

Typed 'ind' in autocomplete field to trigger suggestions on #autocomplete
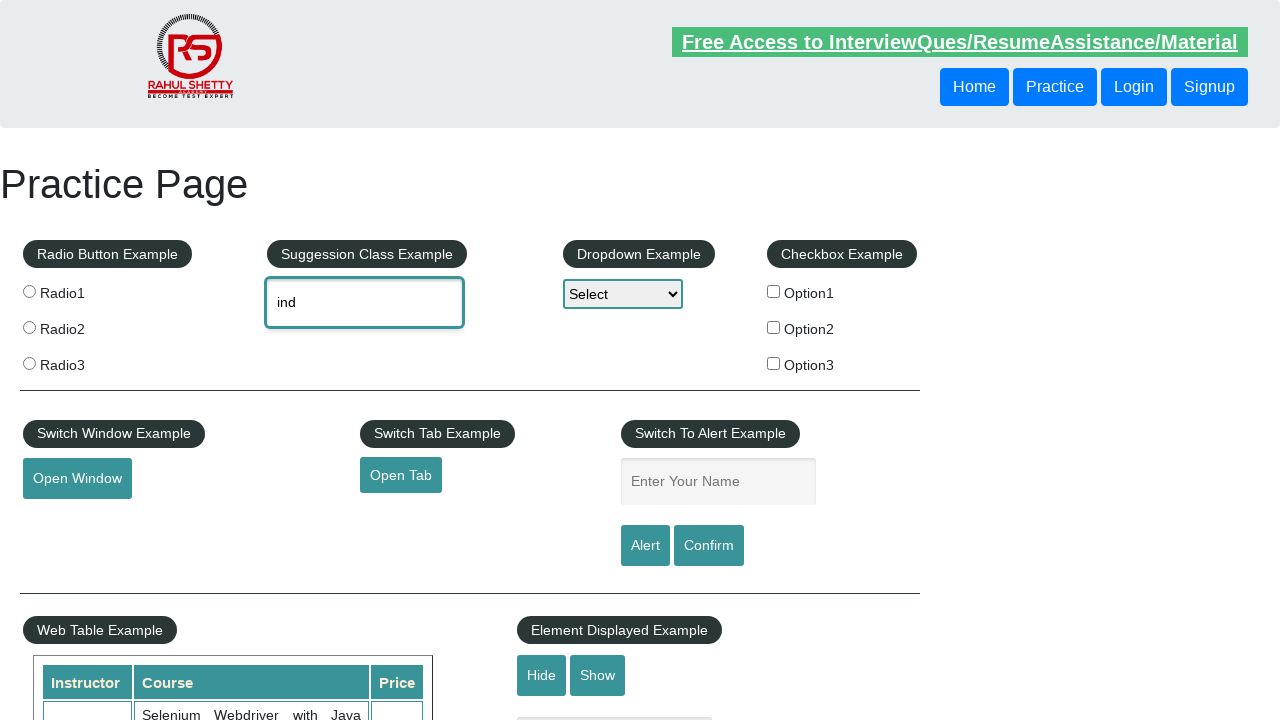

Autocomplete suggestions appeared
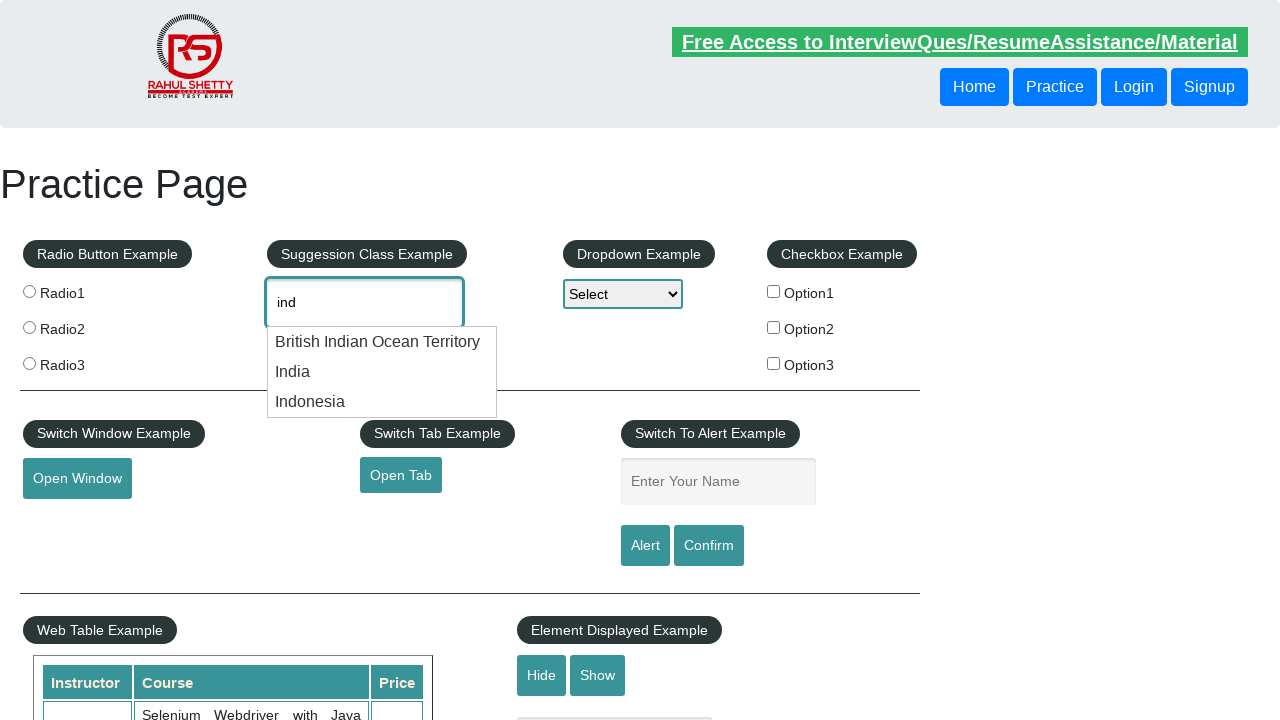

Selected 'India' from the autocomplete suggestions at (382, 342) on .ui-menu-item div:has-text('India')
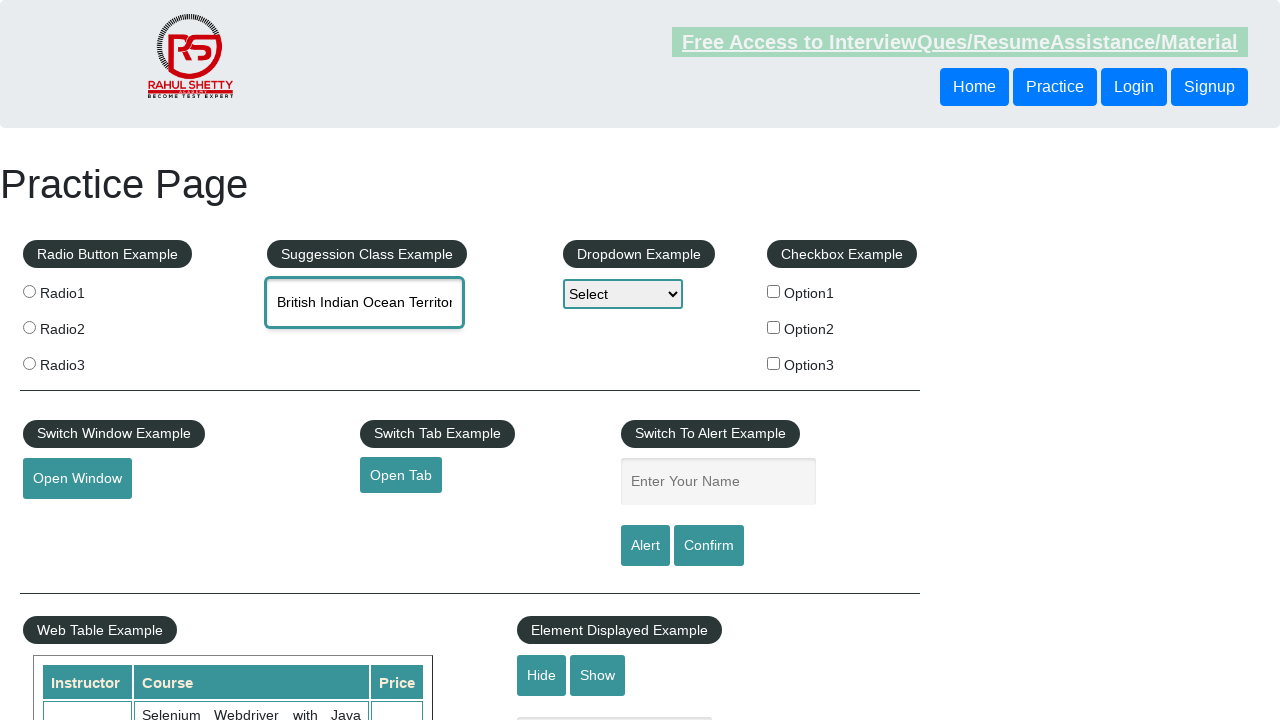

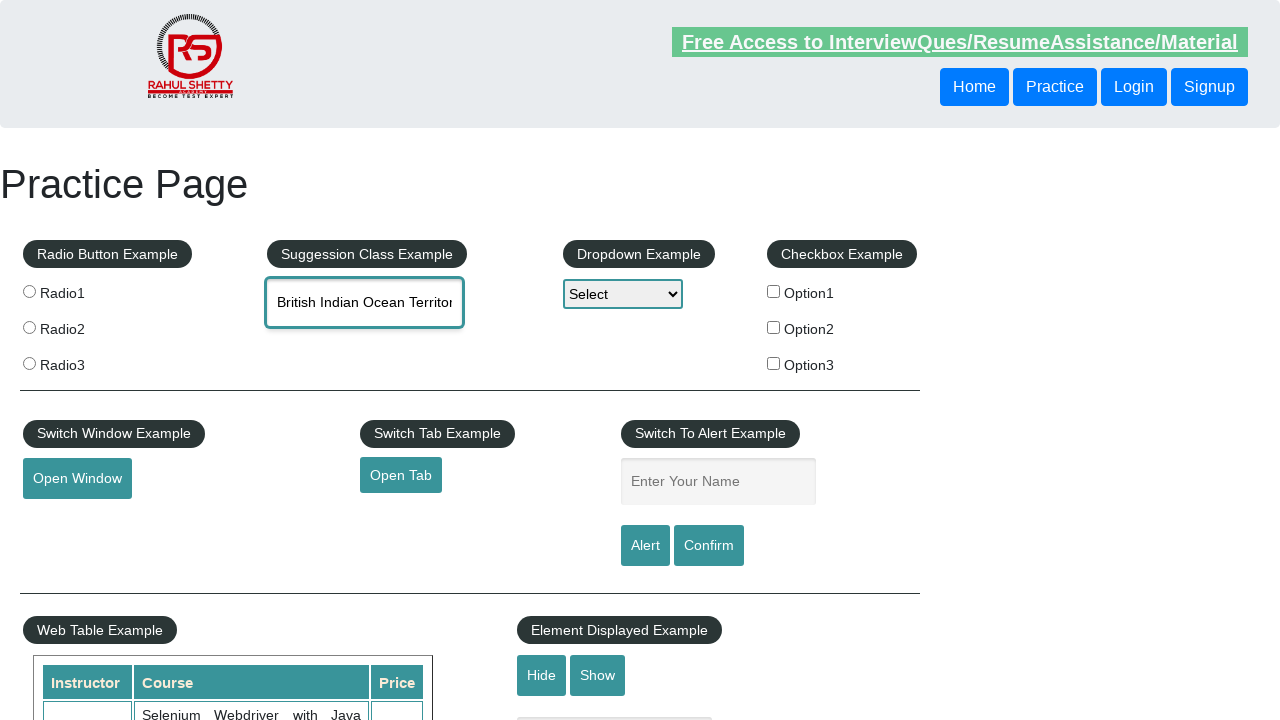